Tests form validation with empty name field

Starting URL: https://www.demoblaze.com/

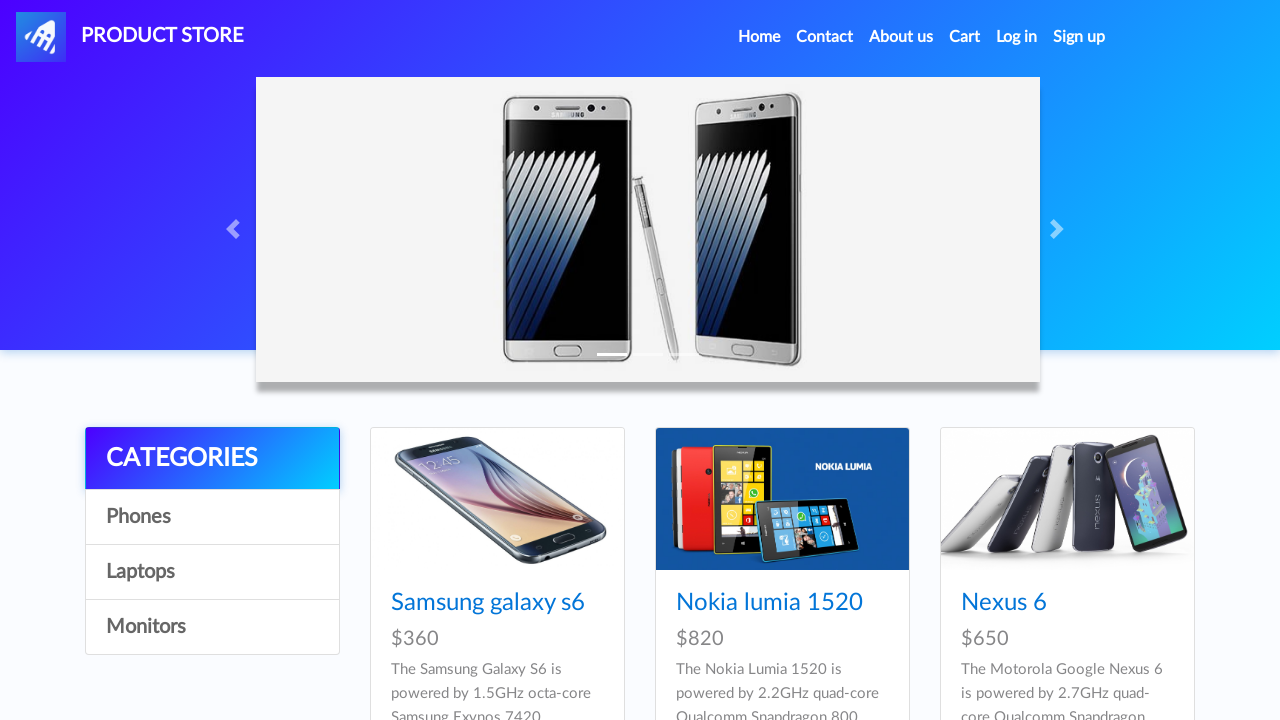

Clicked on Phones category at (212, 517) on text=Phones
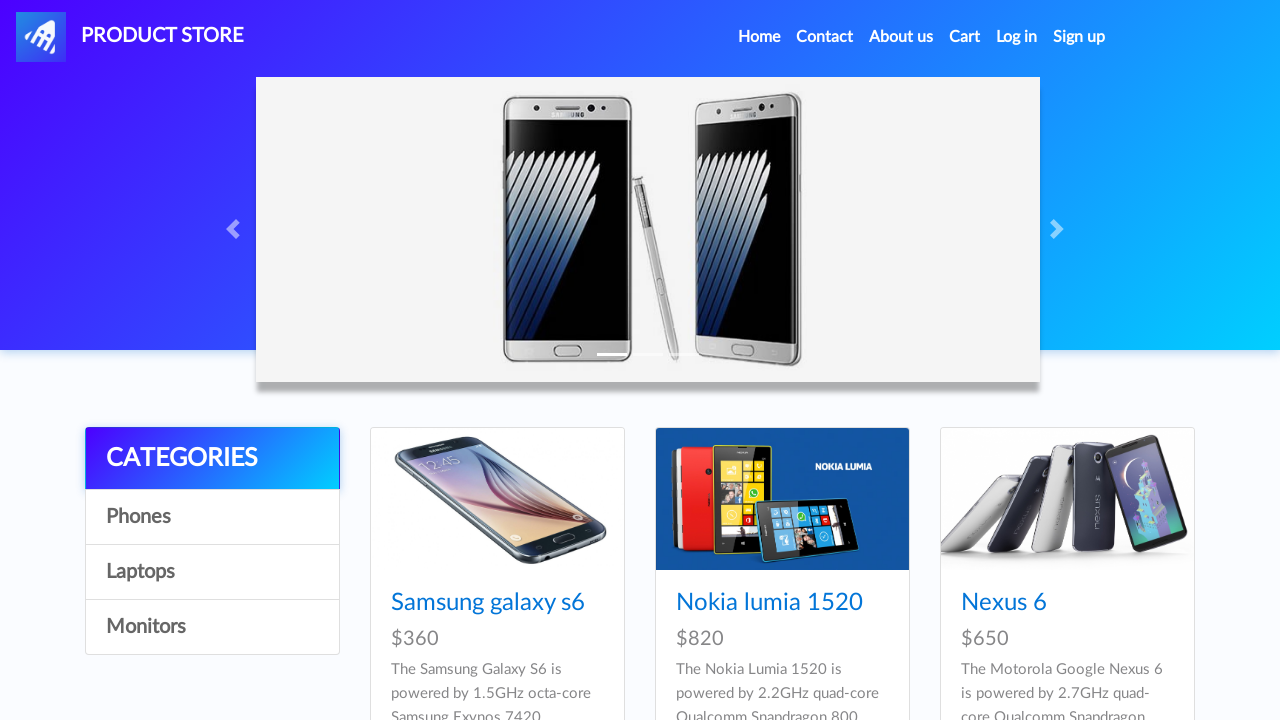

Clicked on Samsung galaxy s6 product at (488, 603) on text=Samsung galaxy s6
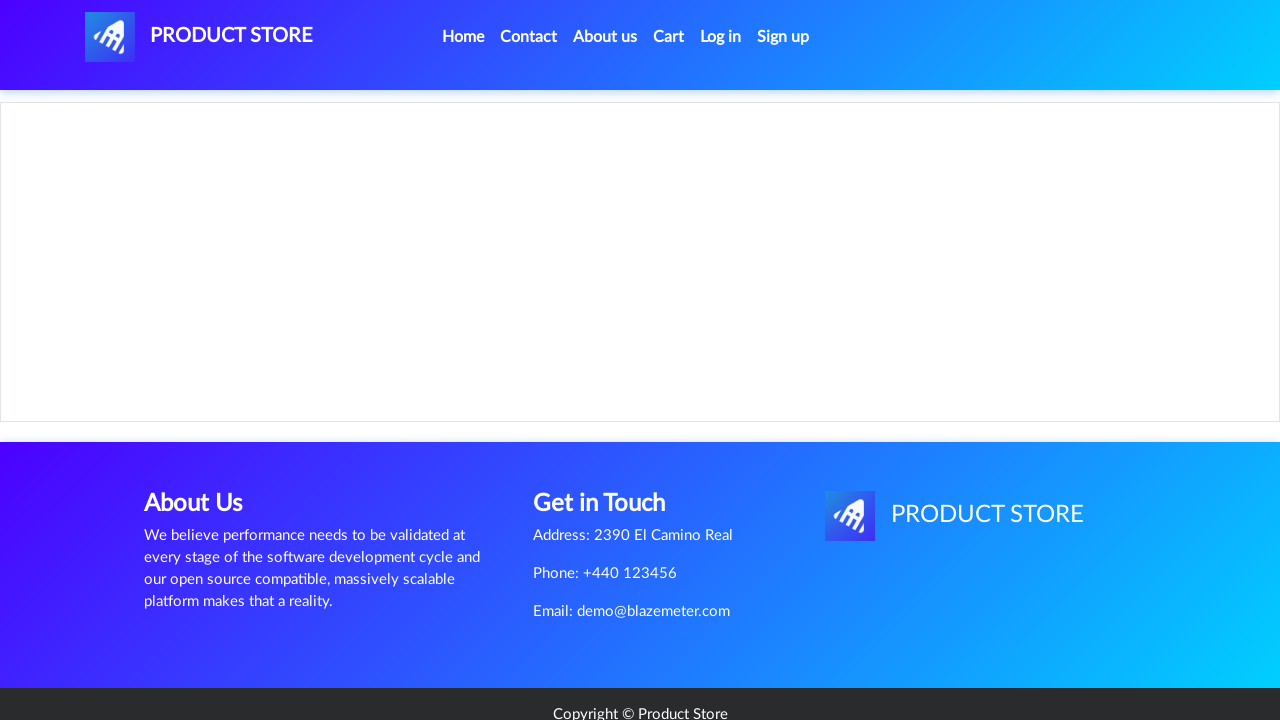

Clicked Add to cart button at (610, 440) on text=Add to cart
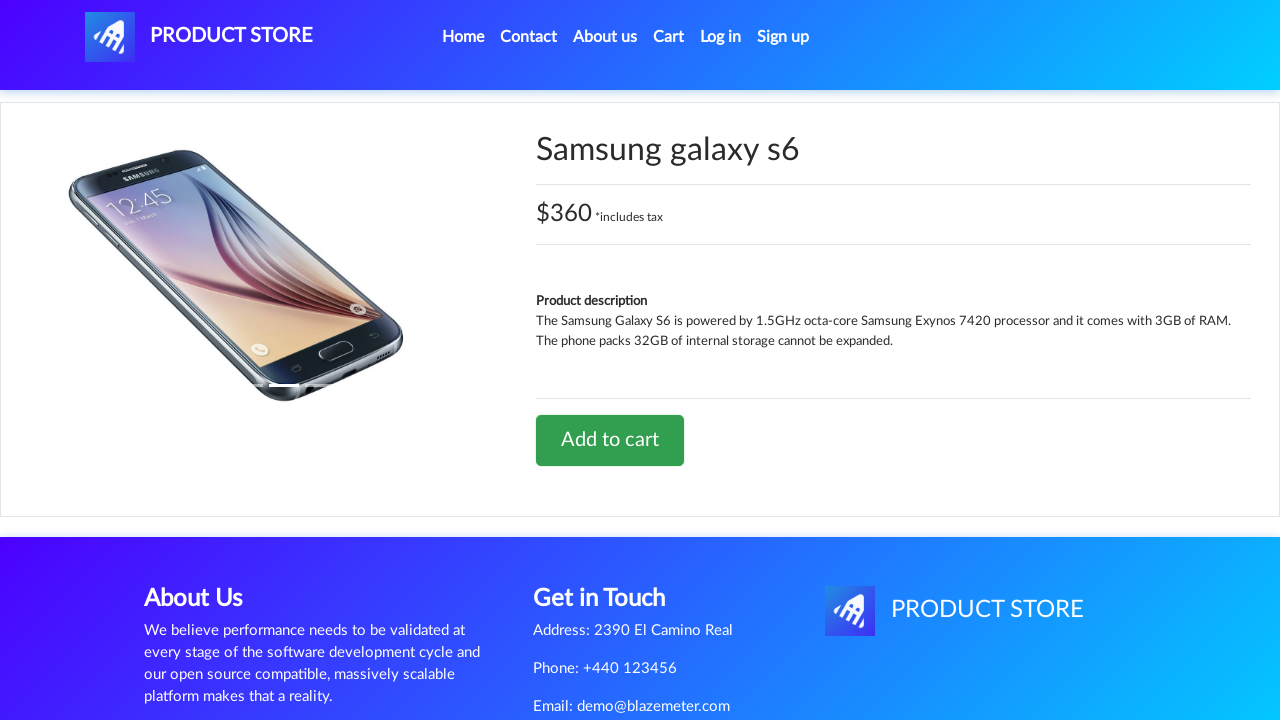

Set up dialog handler to accept alerts
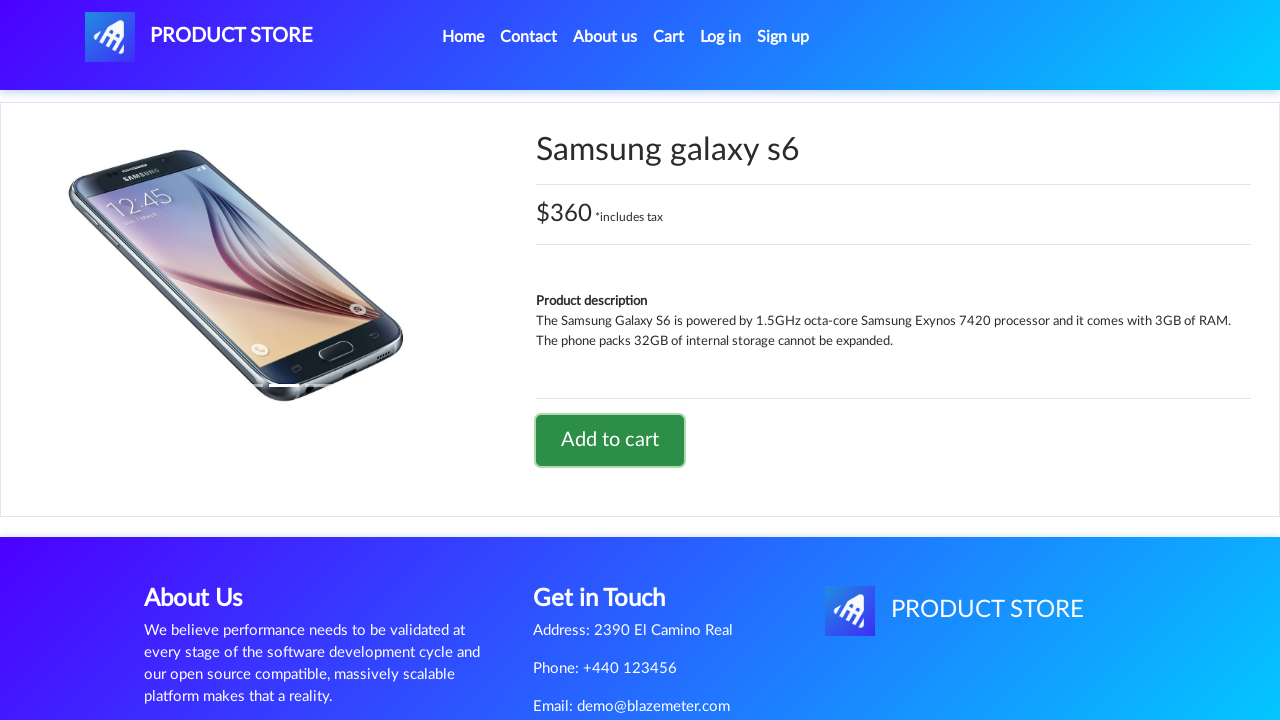

Navigated to cart at (669, 37) on #cartur
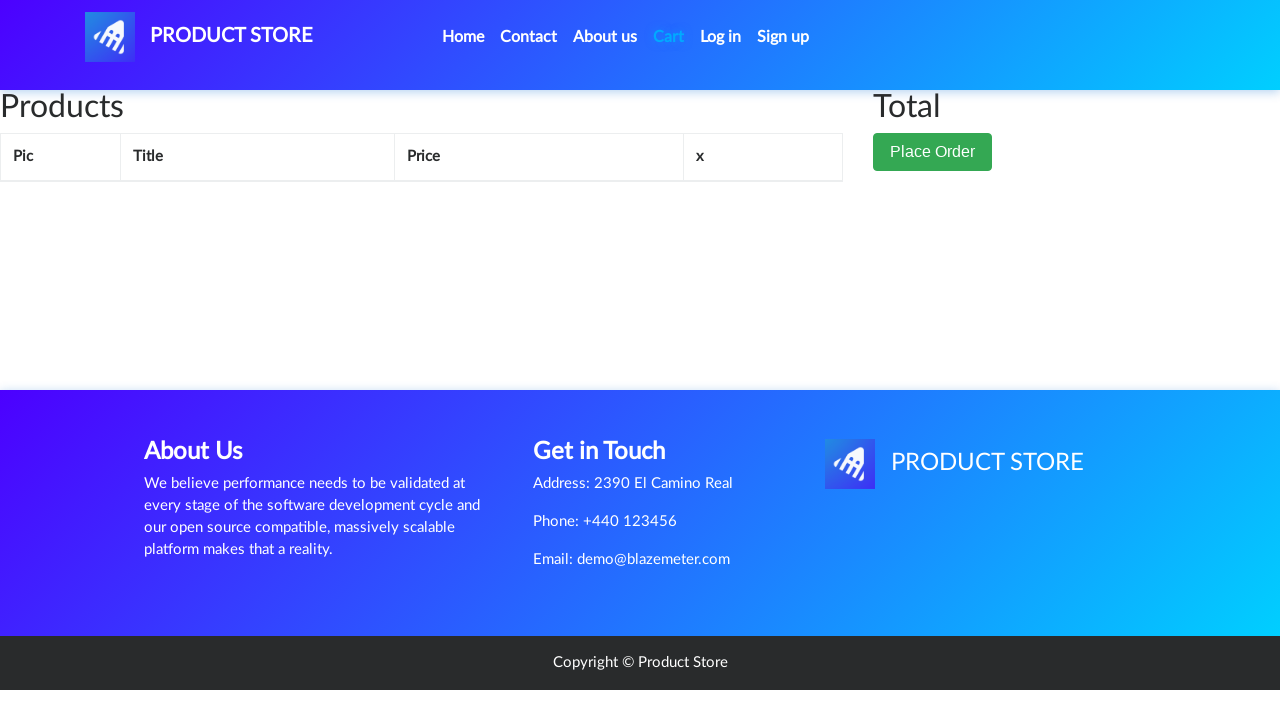

Clicked Place Order button at (933, 152) on button:text('Place Order')
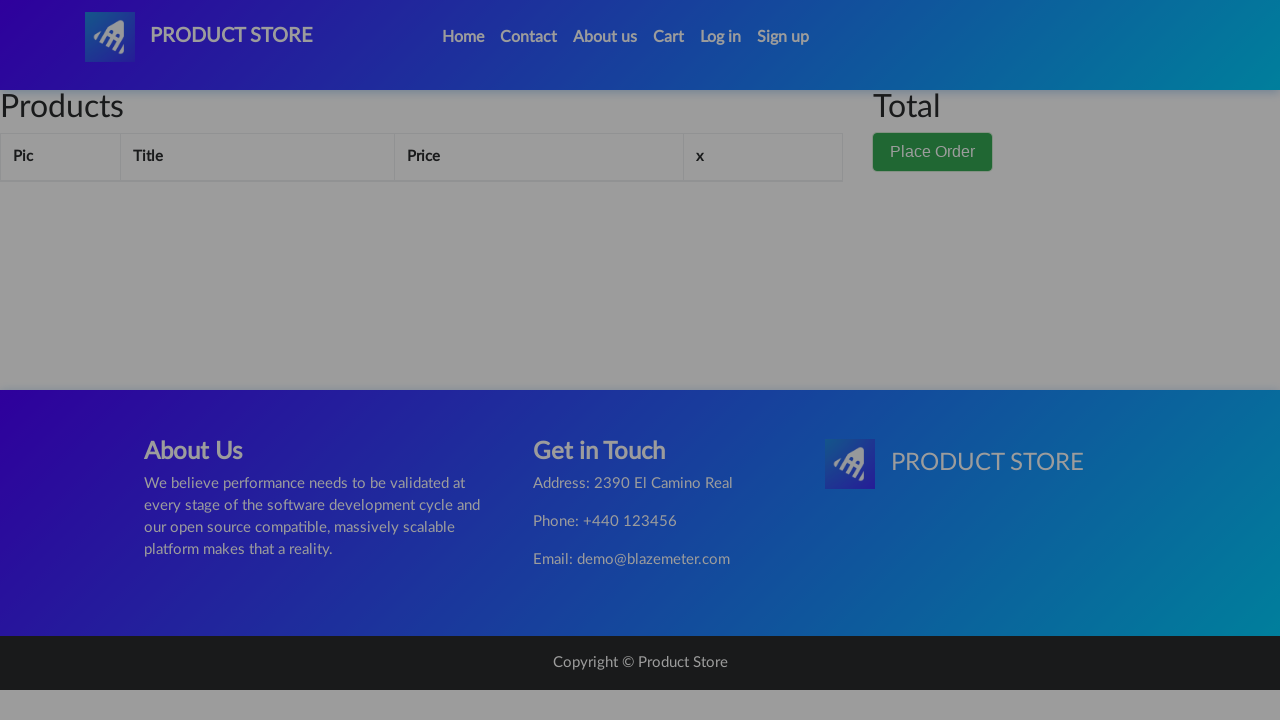

Filled name field with empty string on #name
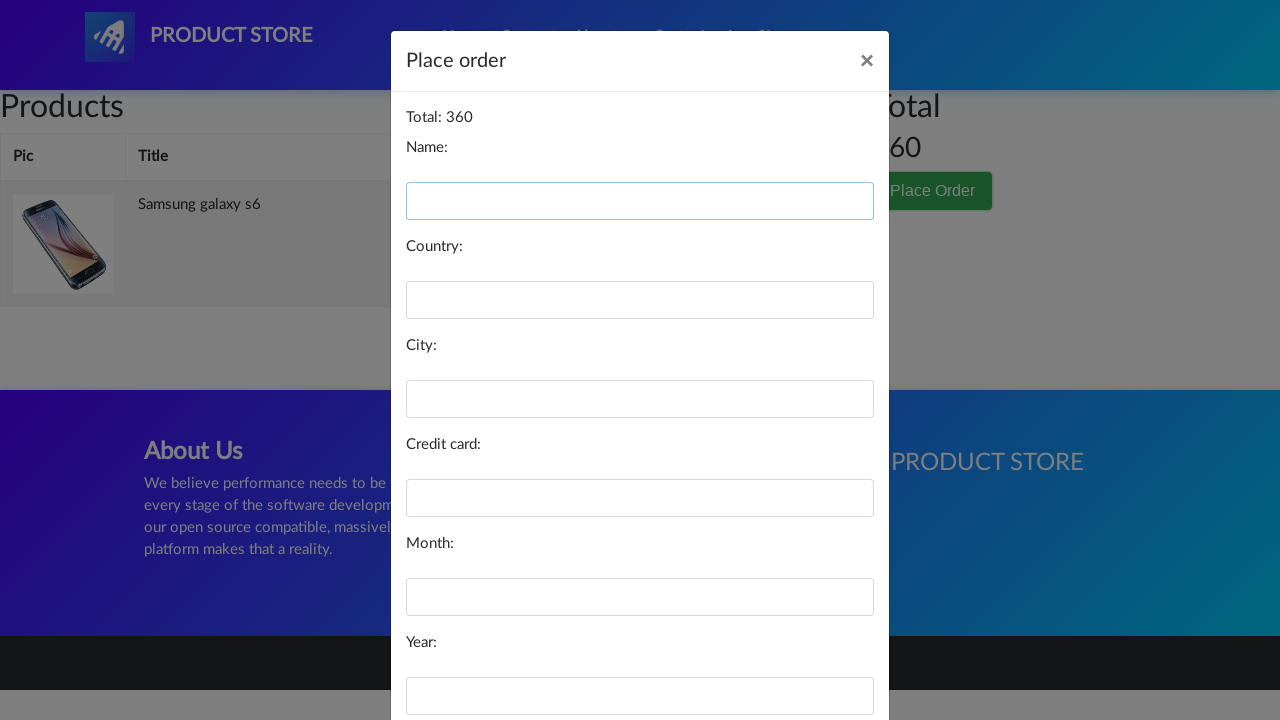

Filled country field with 'Egypt' on #country
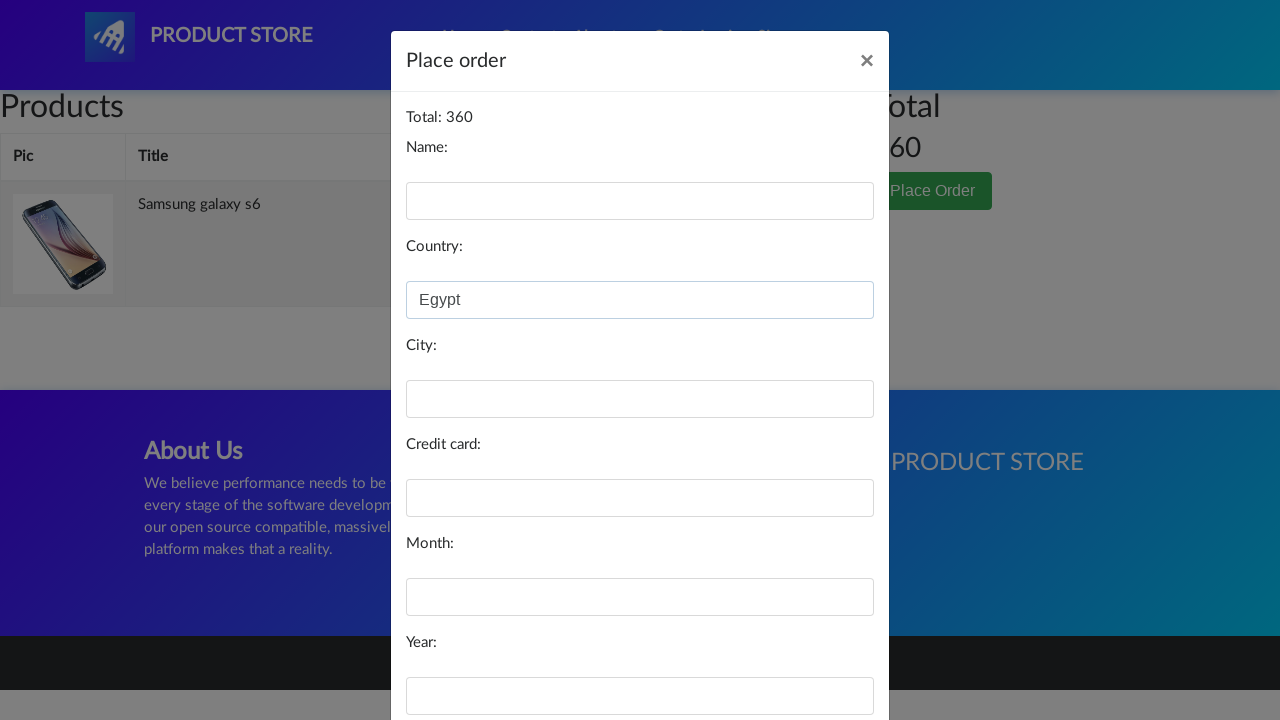

Filled city field with 'Cairo' on #city
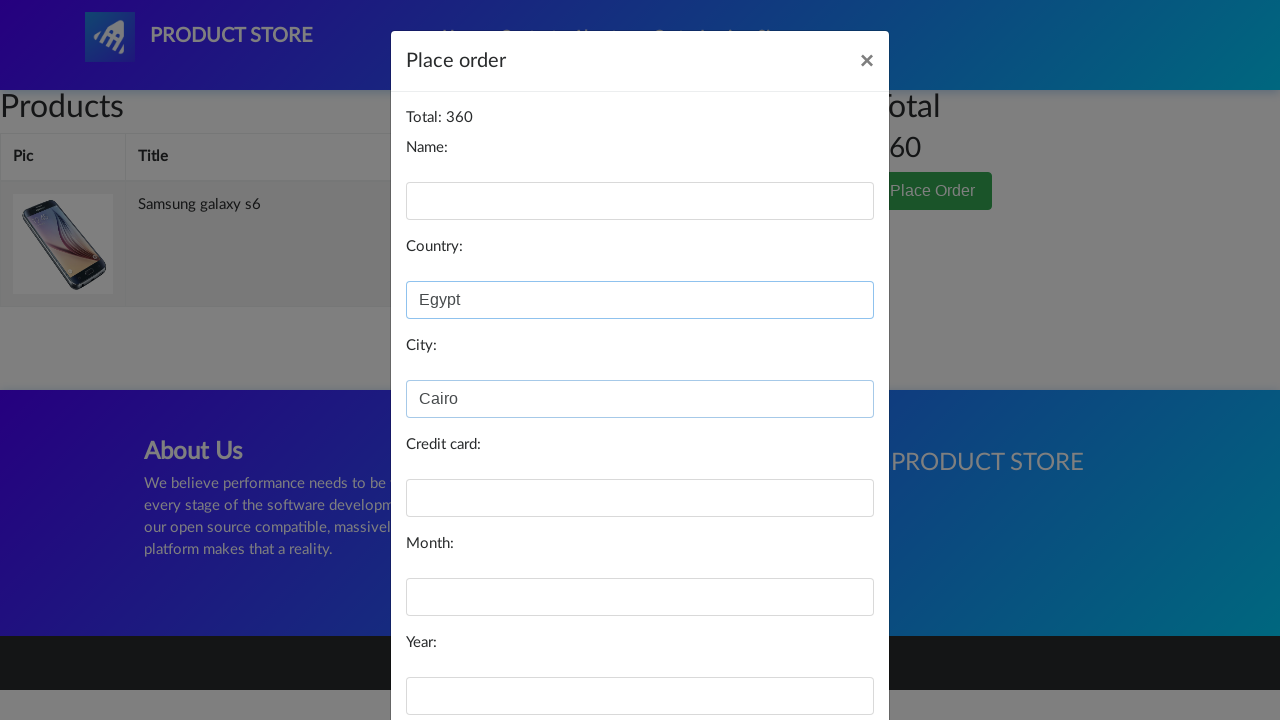

Filled card field with test credit card number on #card
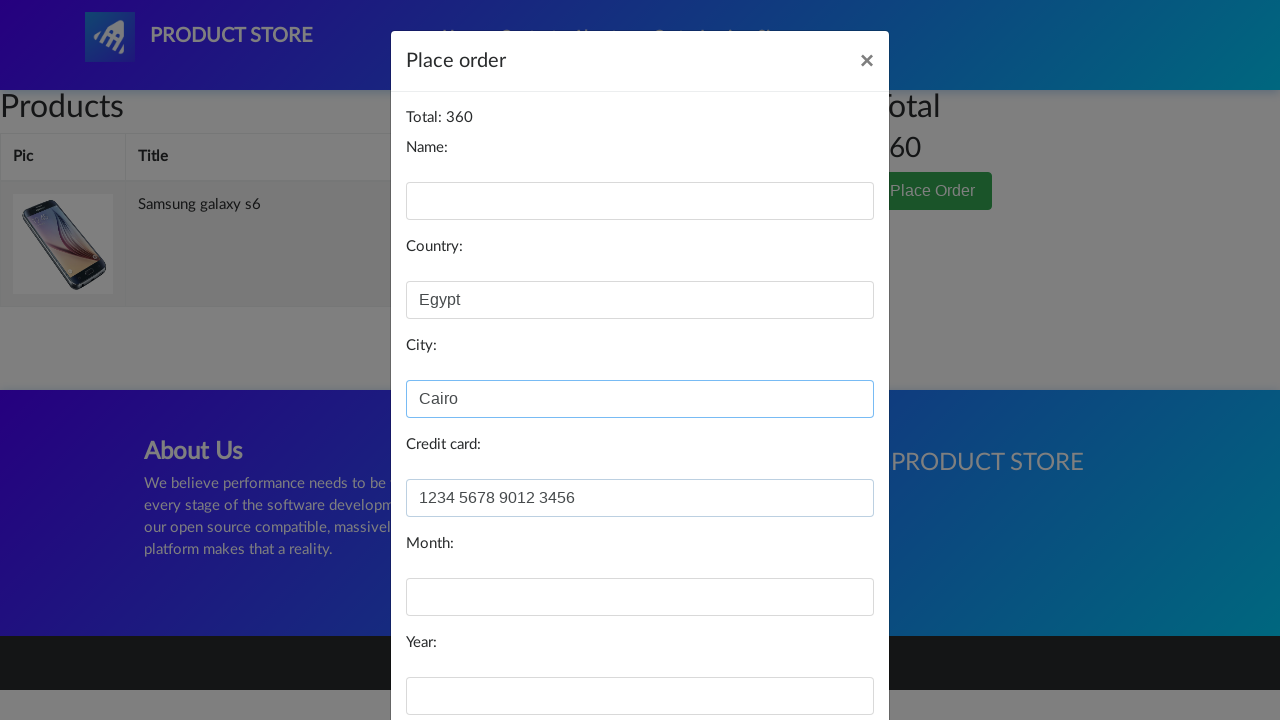

Filled month field with '12' on #month
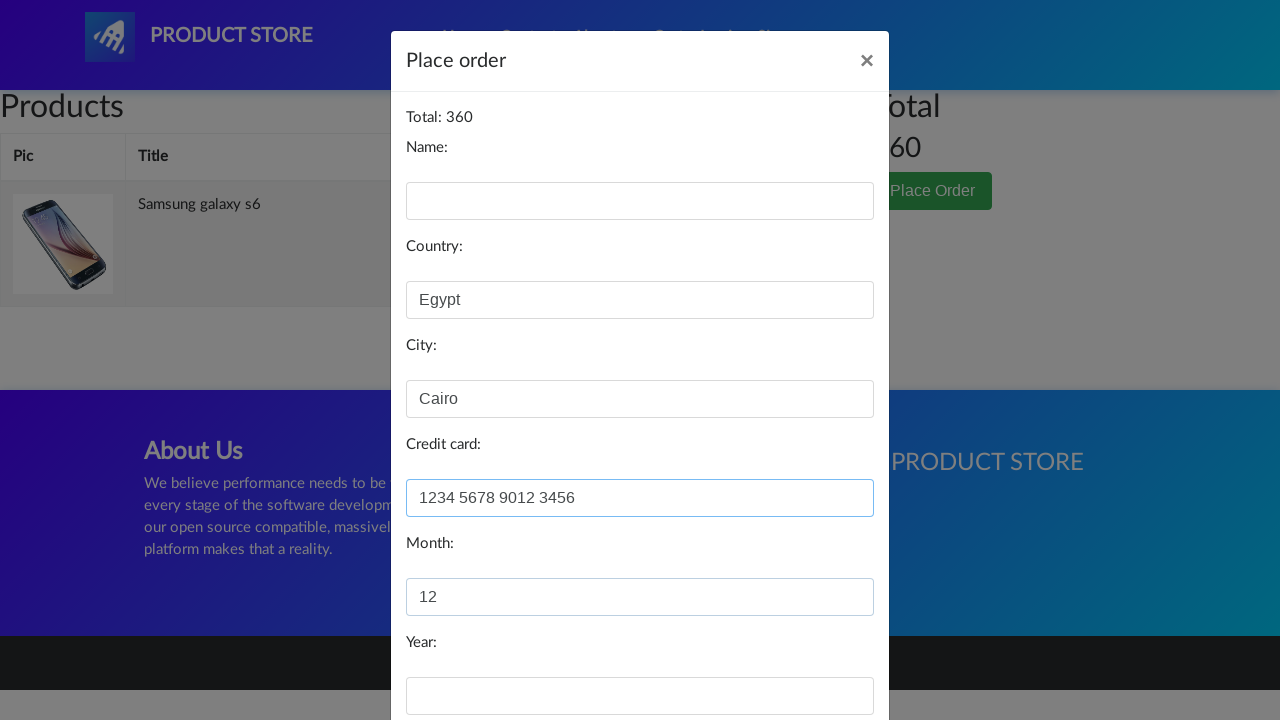

Filled year field with '2025' on #year
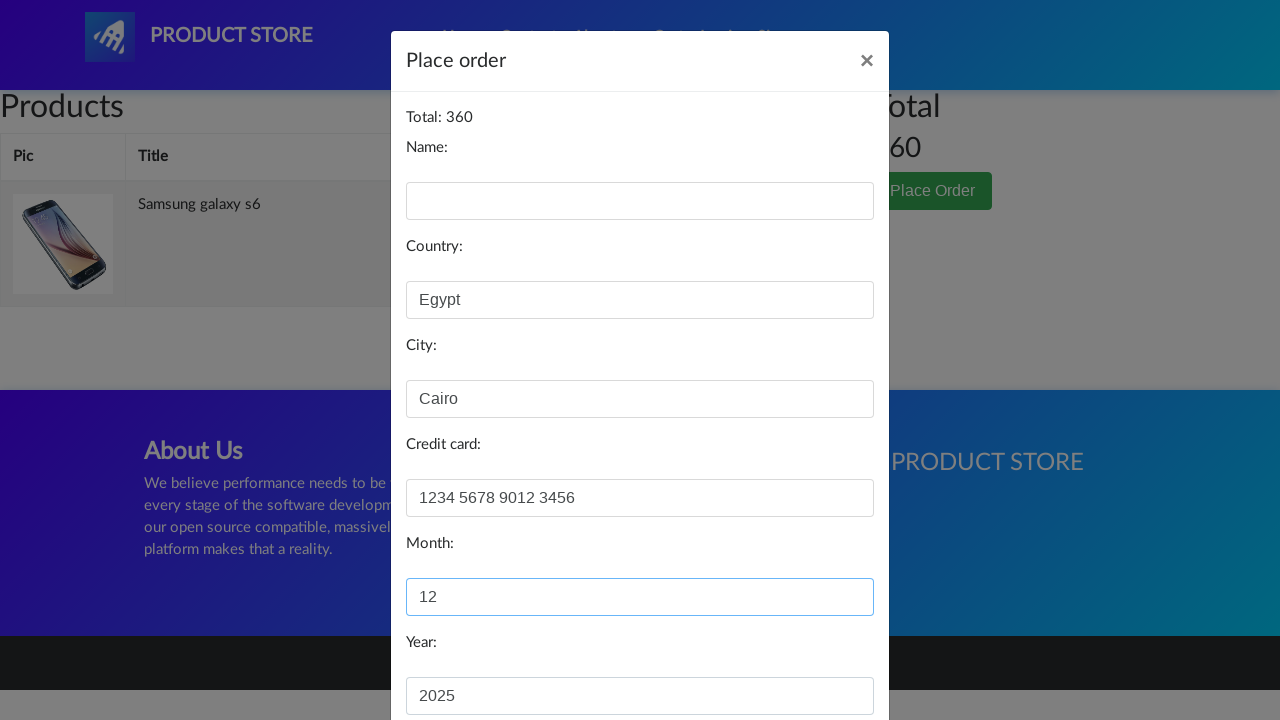

Clicked Purchase button to submit order with empty name field (validation test) at (823, 655) on button:text('Purchase')
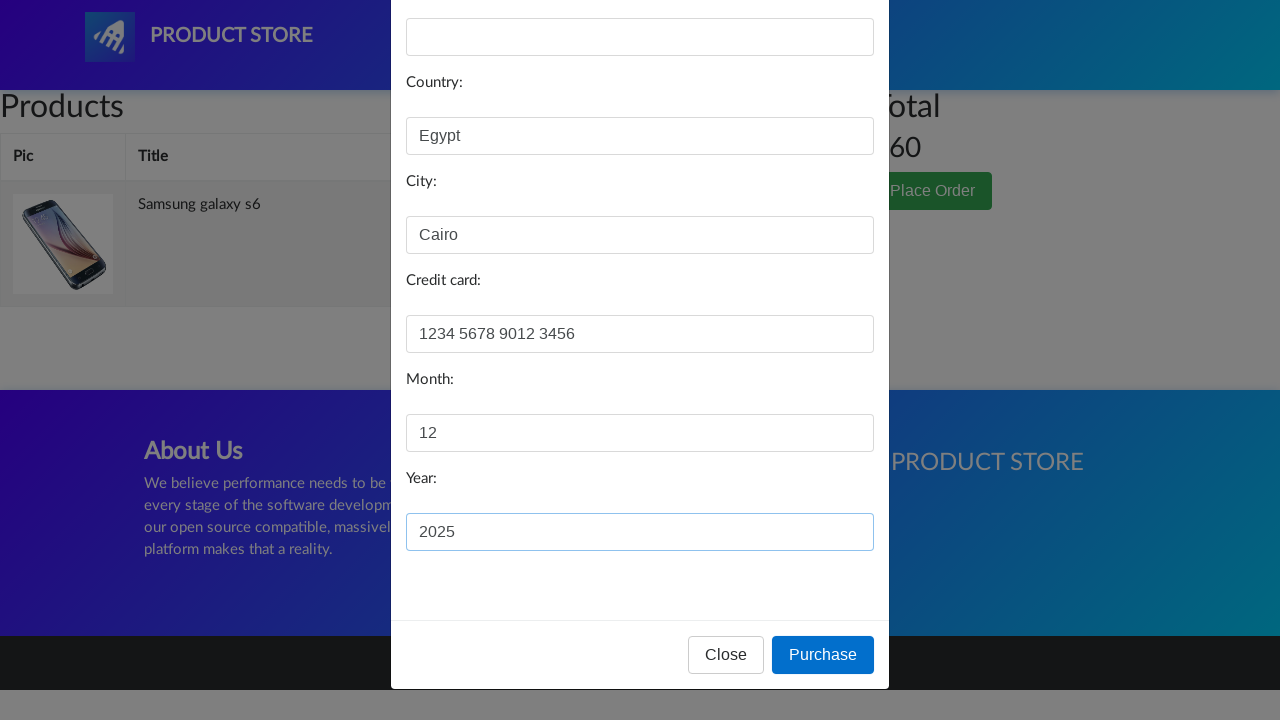

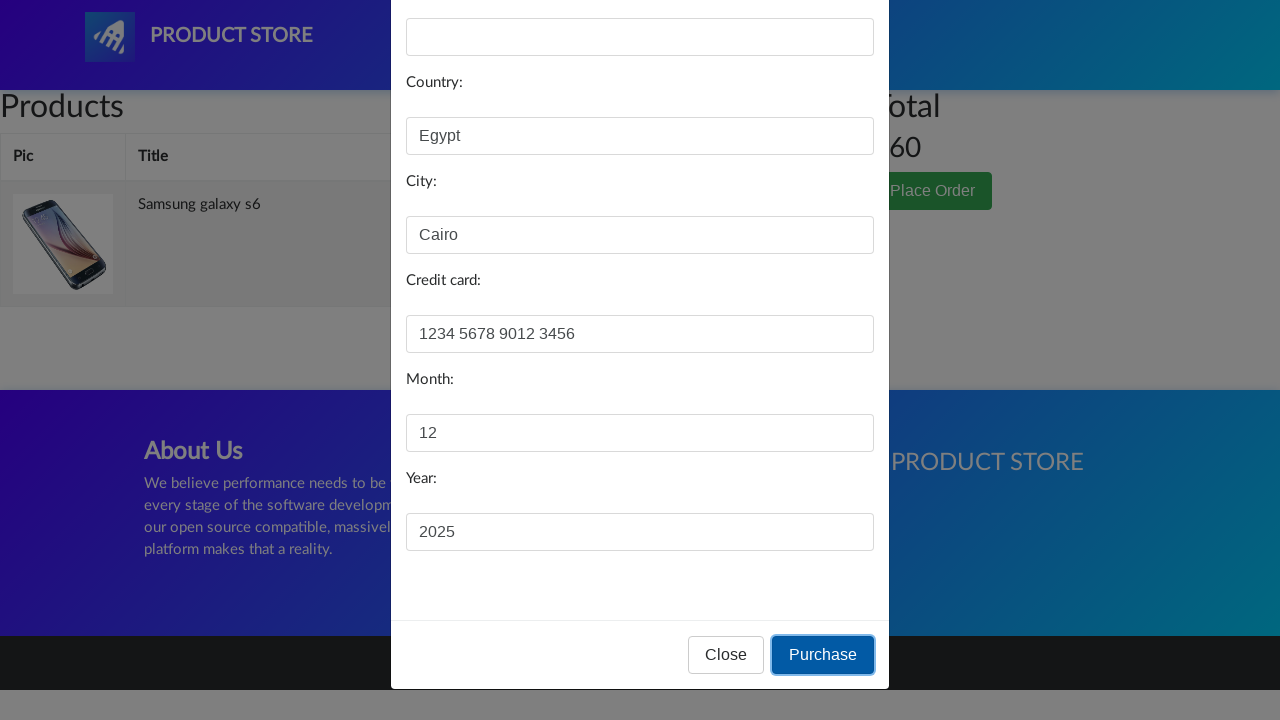